Navigates to the ZLTI homepage and verifies that anchor links are present on the page

Starting URL: http://www.zlti.com

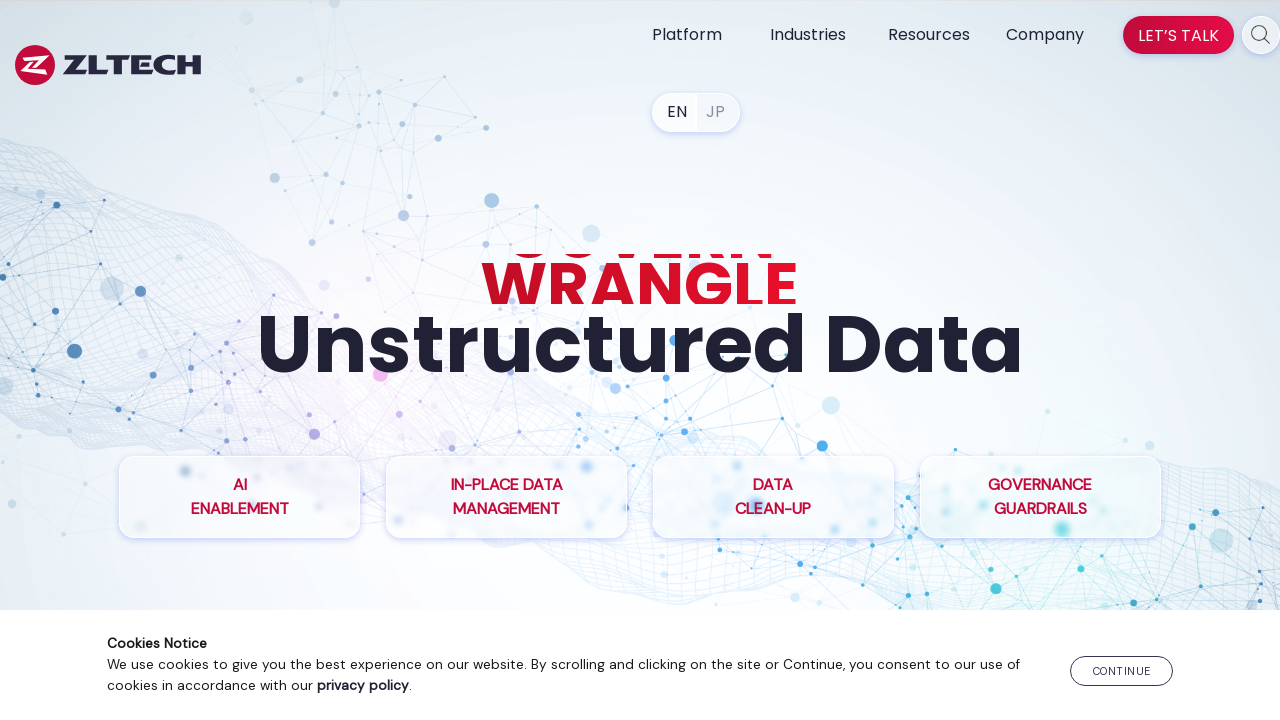

Navigated to ZLTI homepage
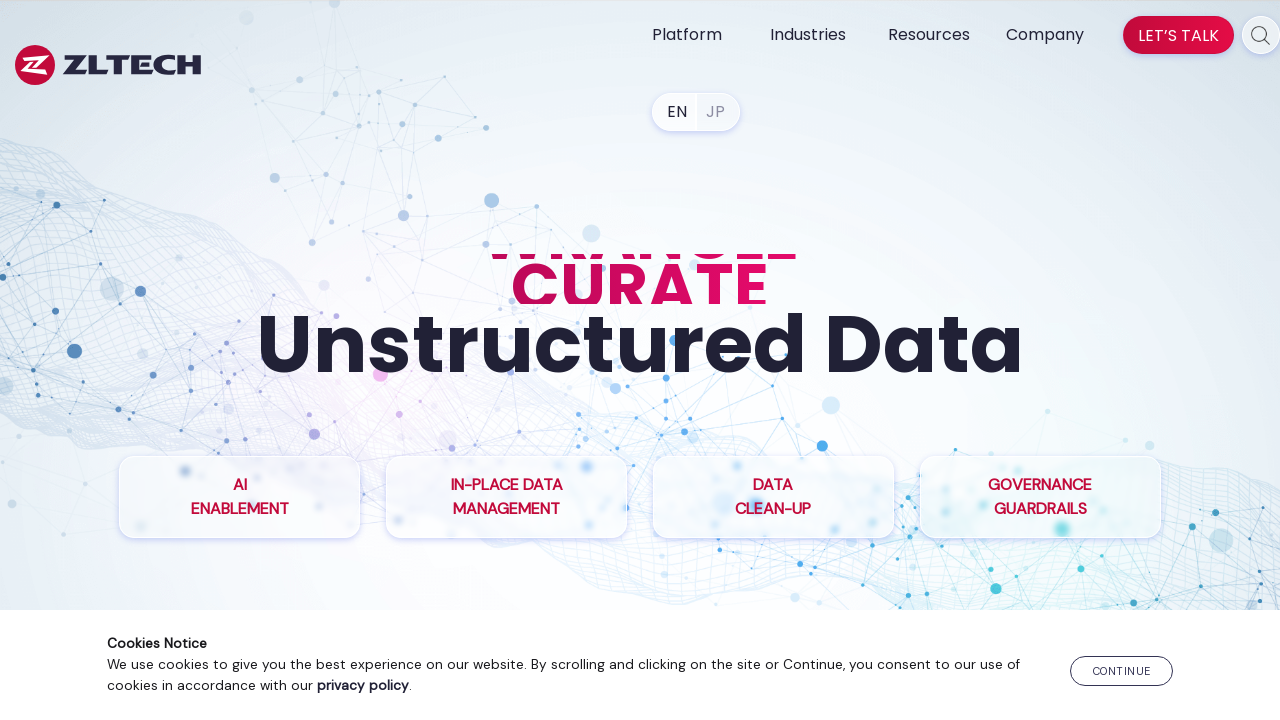

Anchor links loaded on page
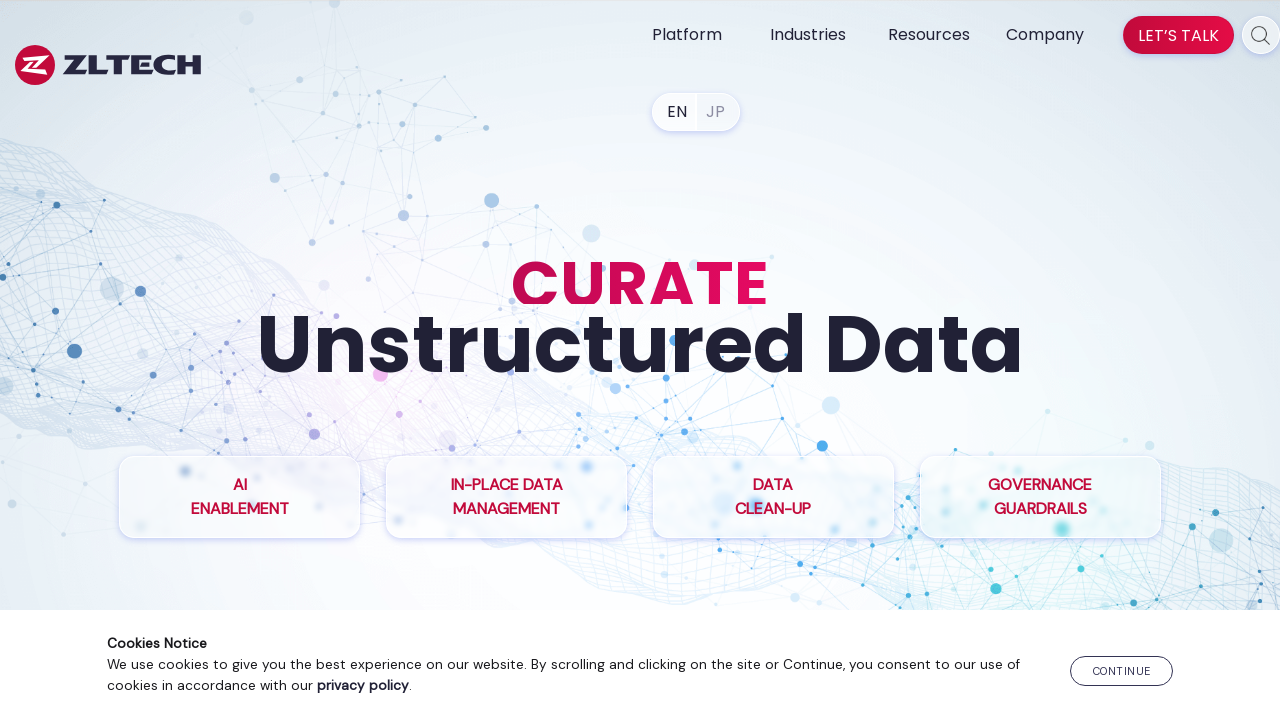

Located all anchor elements on page
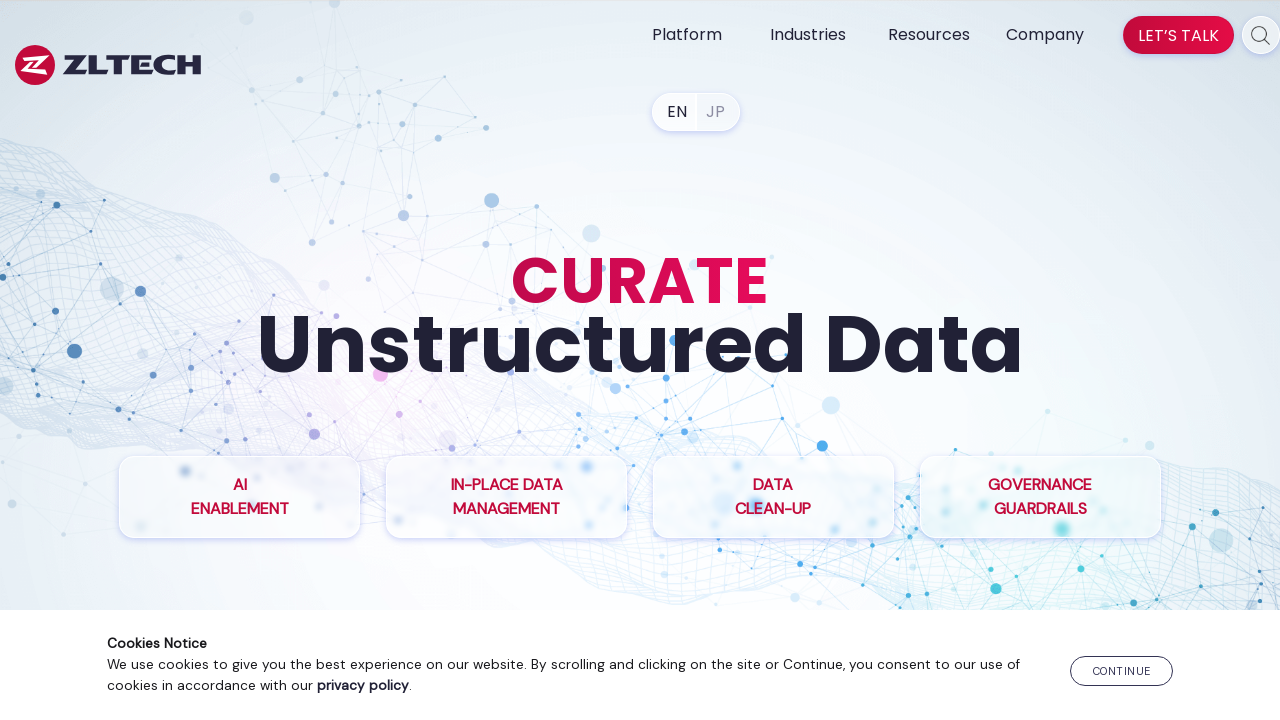

Verified that anchor links are present on the page
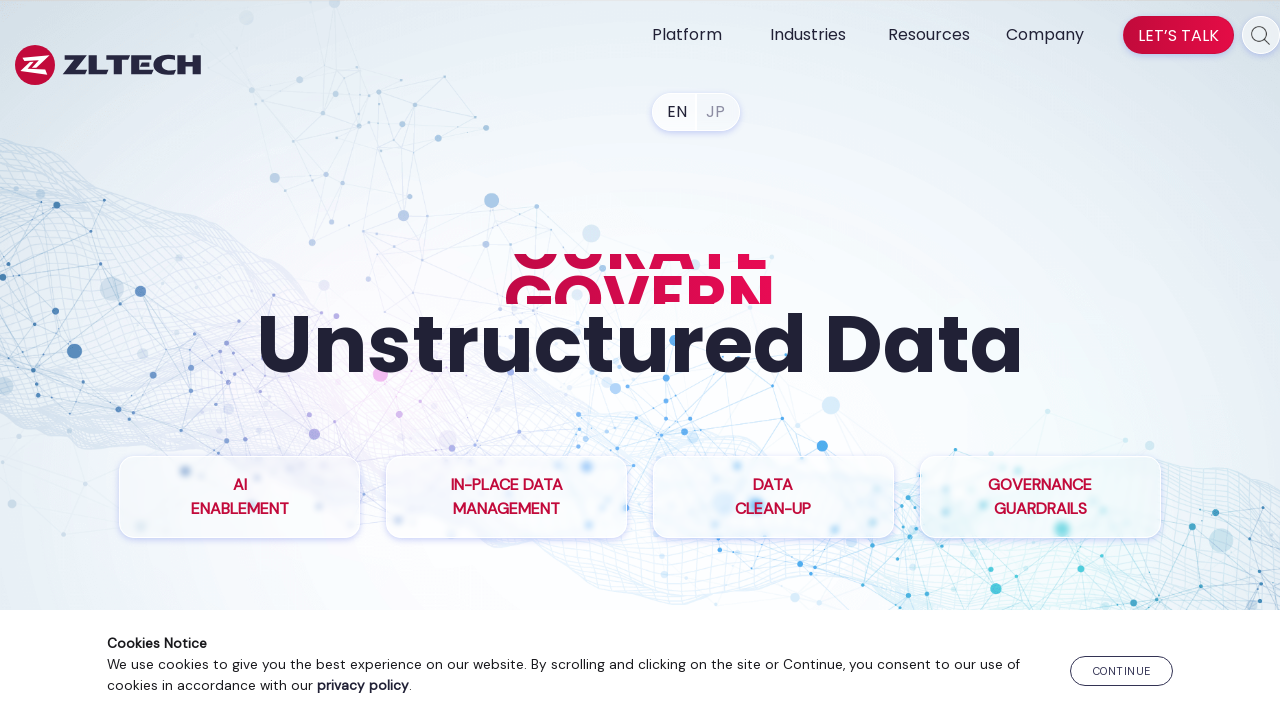

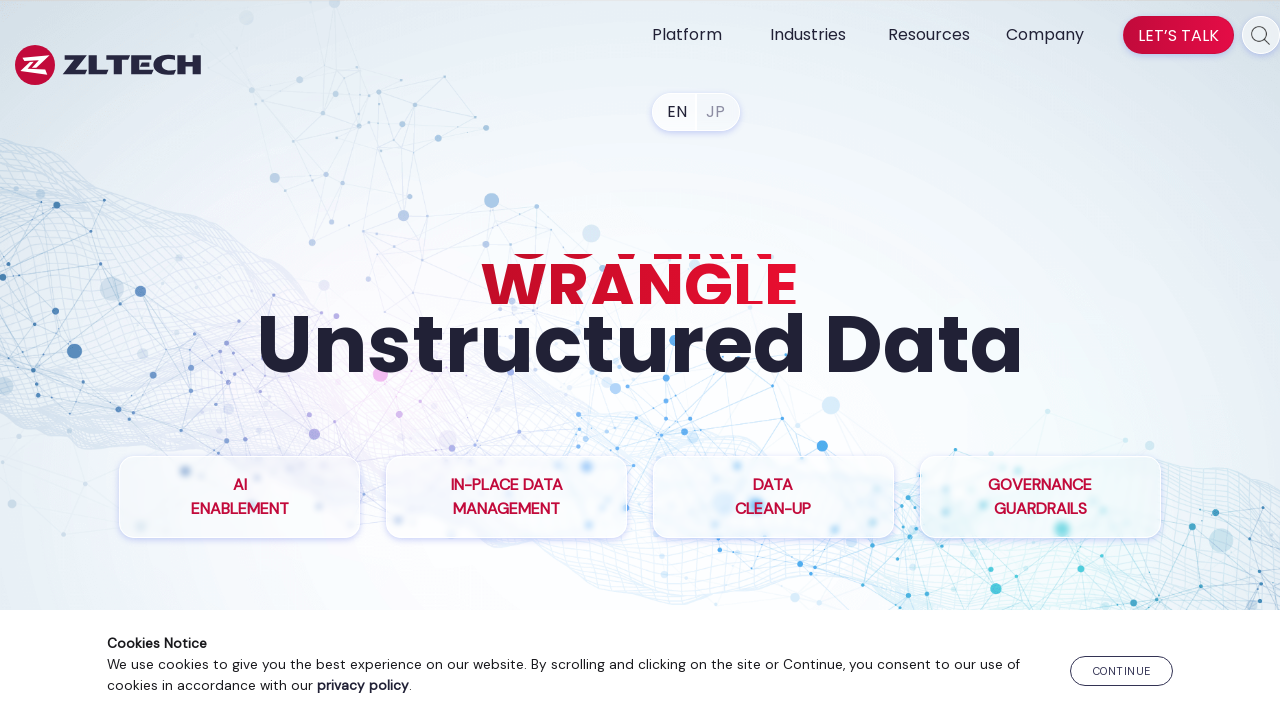